Tests the Automation Exercise website by verifying link count, navigating to Products page, and checking if special offer element is displayed

Starting URL: https://www.automationexercise.com/

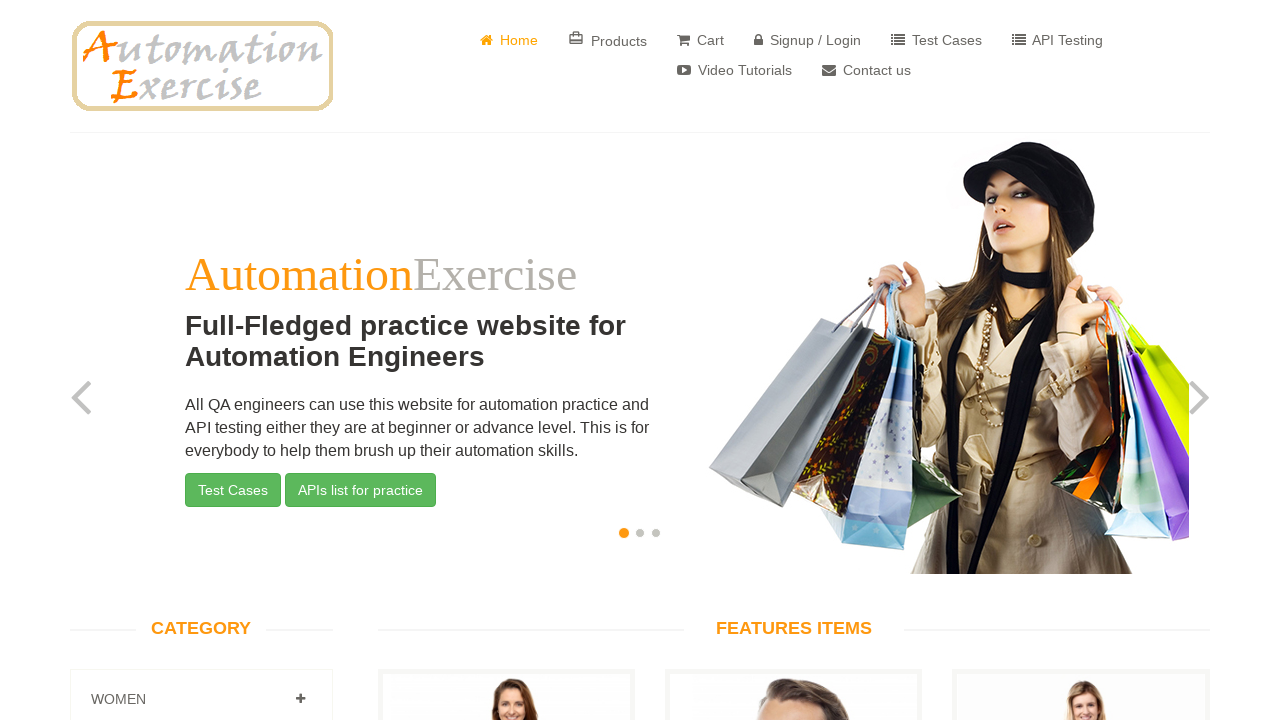

Retrieved all link elements on the page
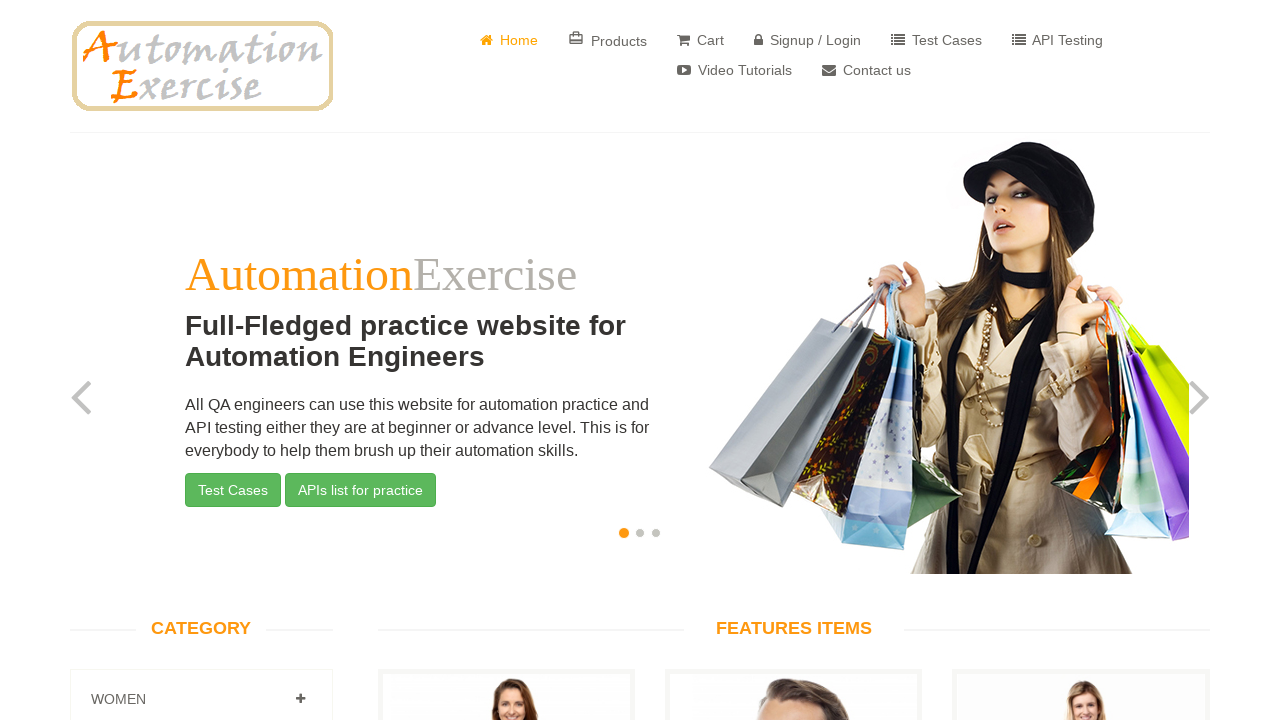

Counted 147 links (expected 147)
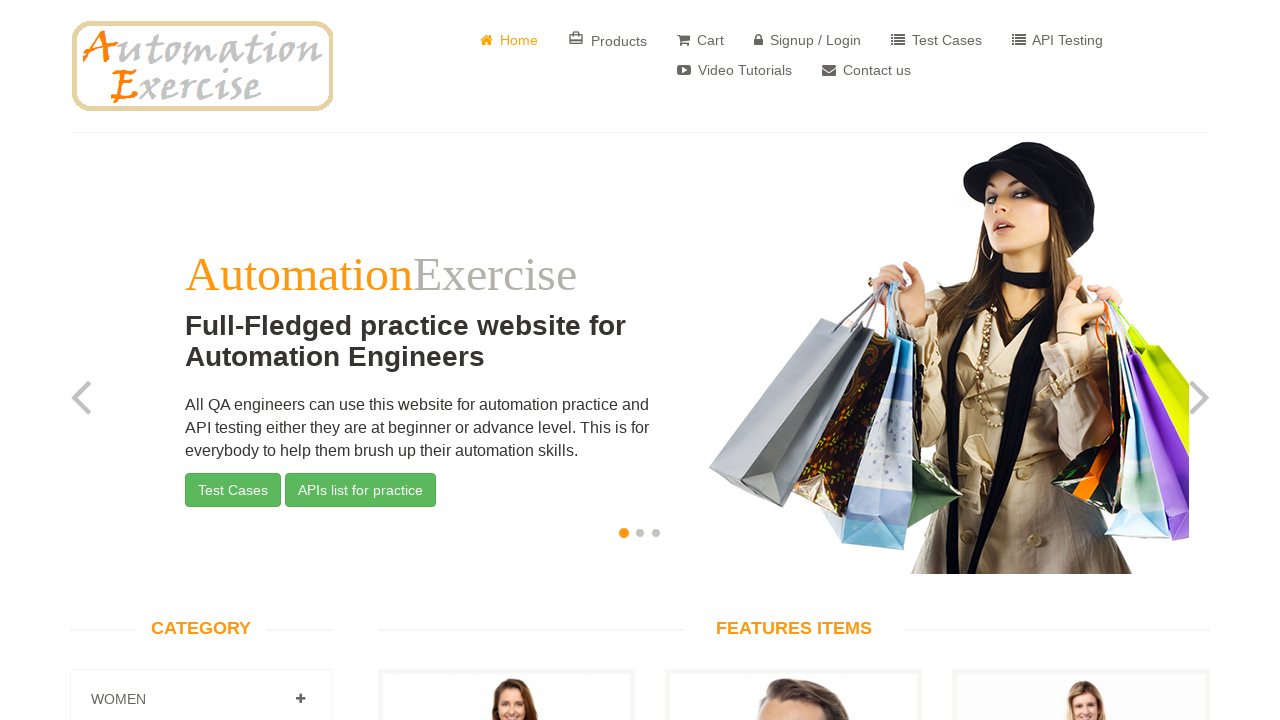

Clicked on Products link at (608, 40) on a:has-text('Products')
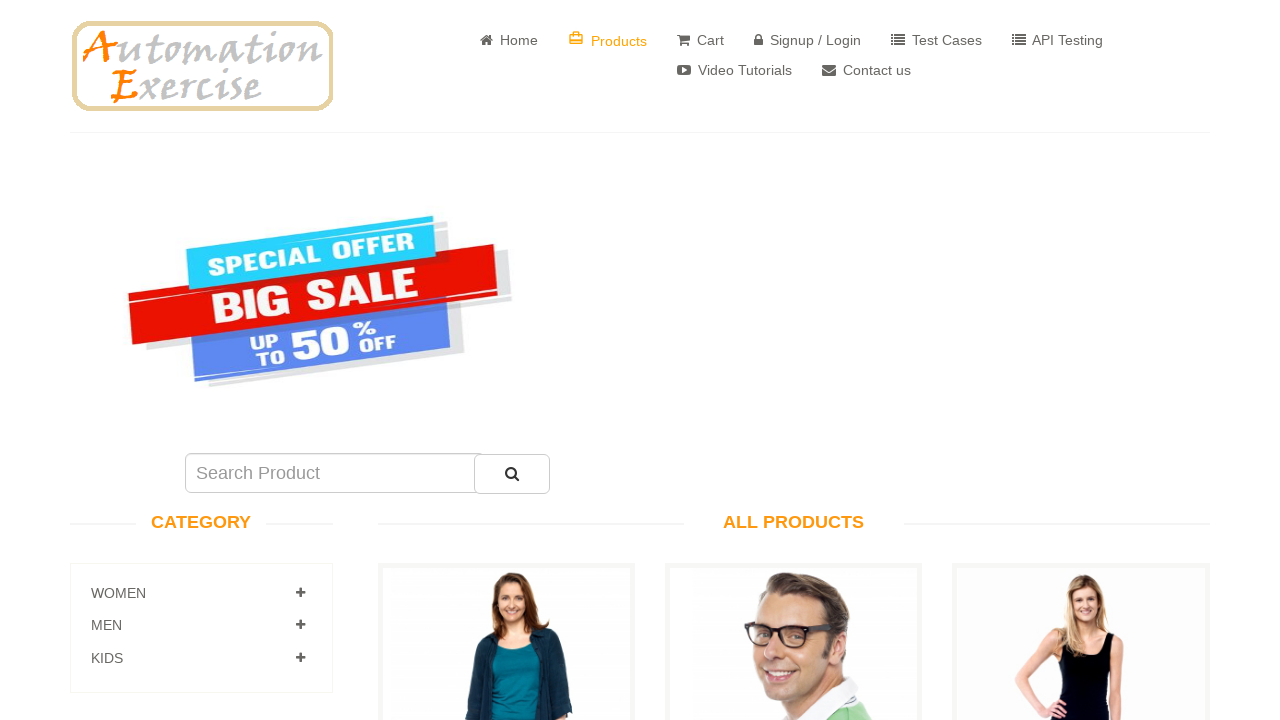

Waited for special offer element (#sale_image) to be visible
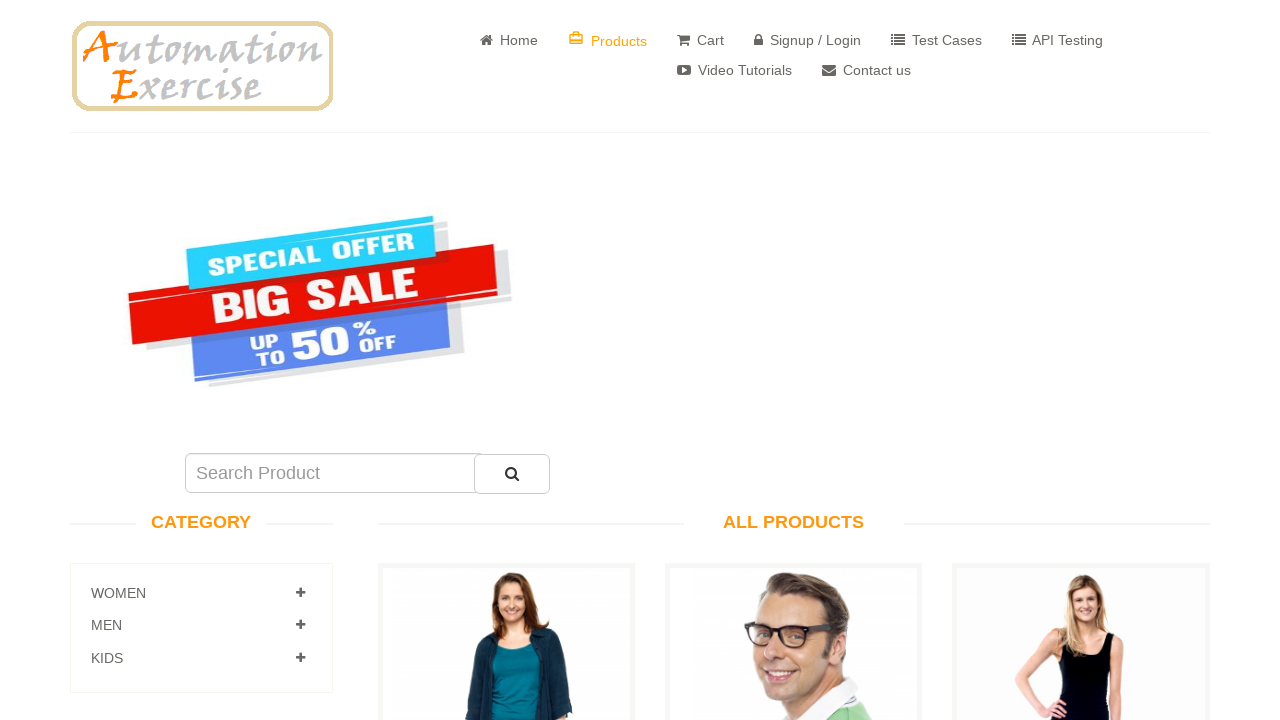

Located special offer element
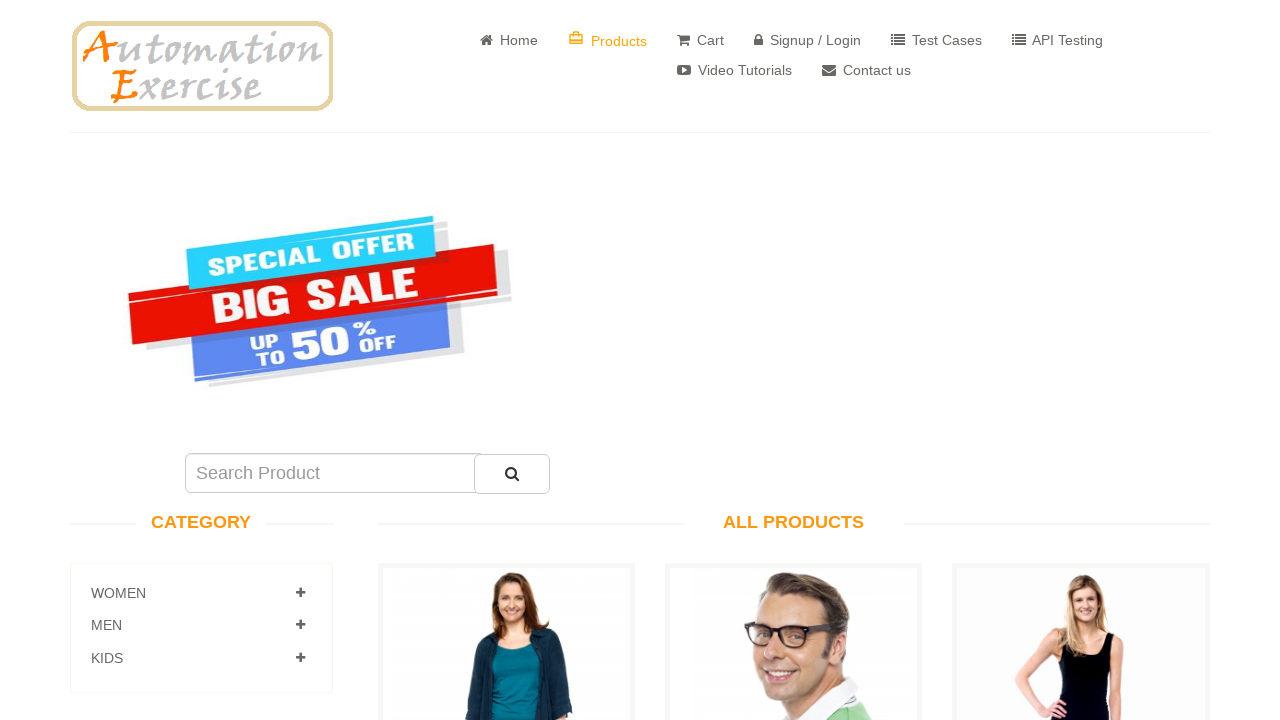

Verified special offer element visibility: True
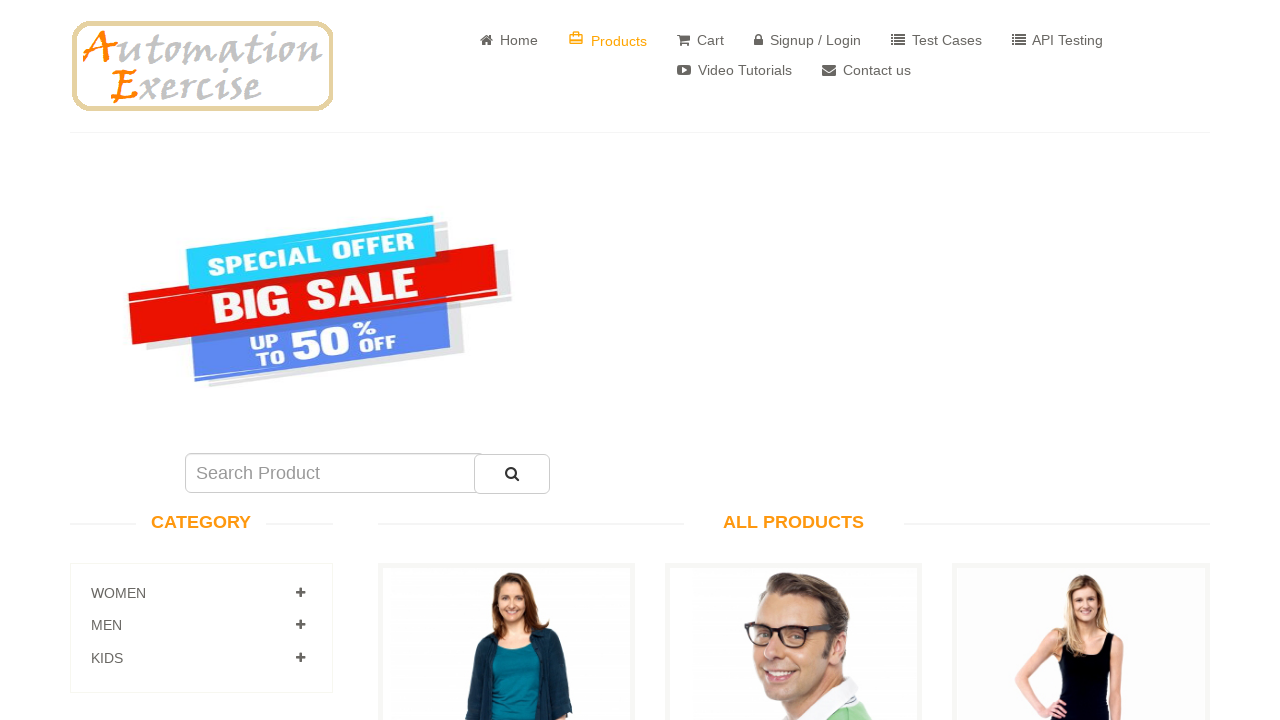

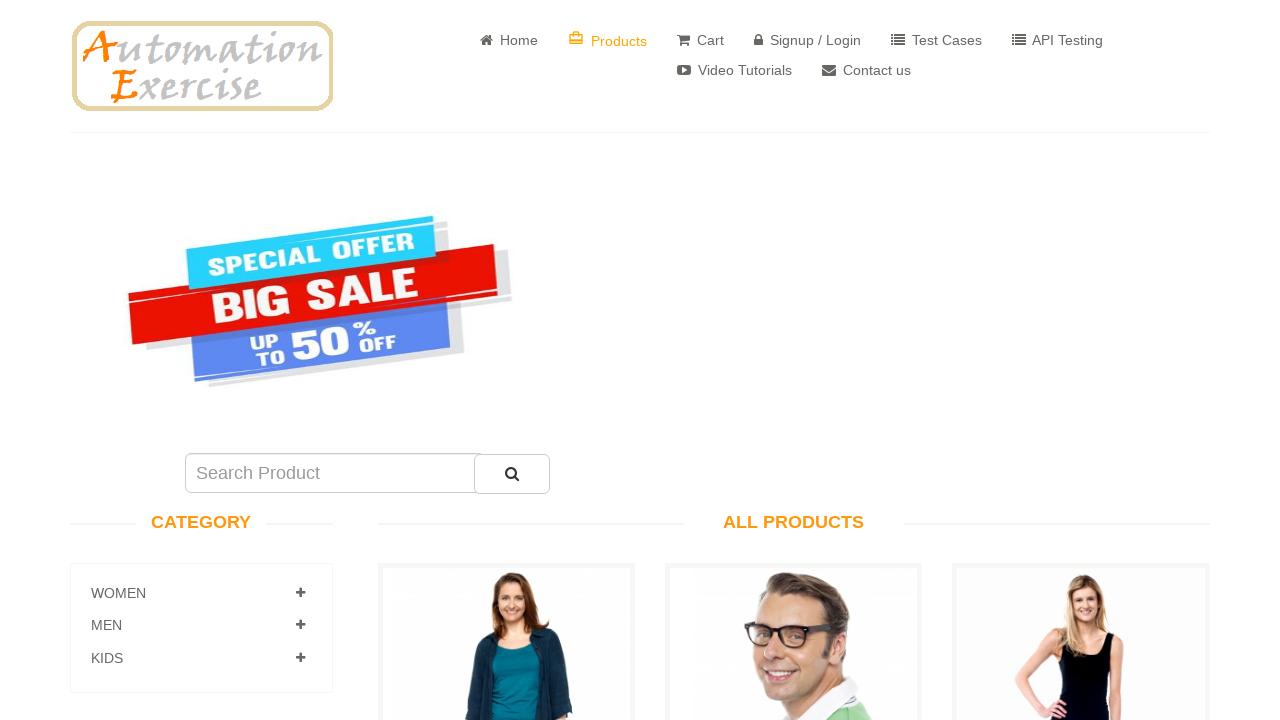